Navigates to Domino's India and verifies that the "Beverages" link element is present

Starting URL: https://www.dominos.co.in/

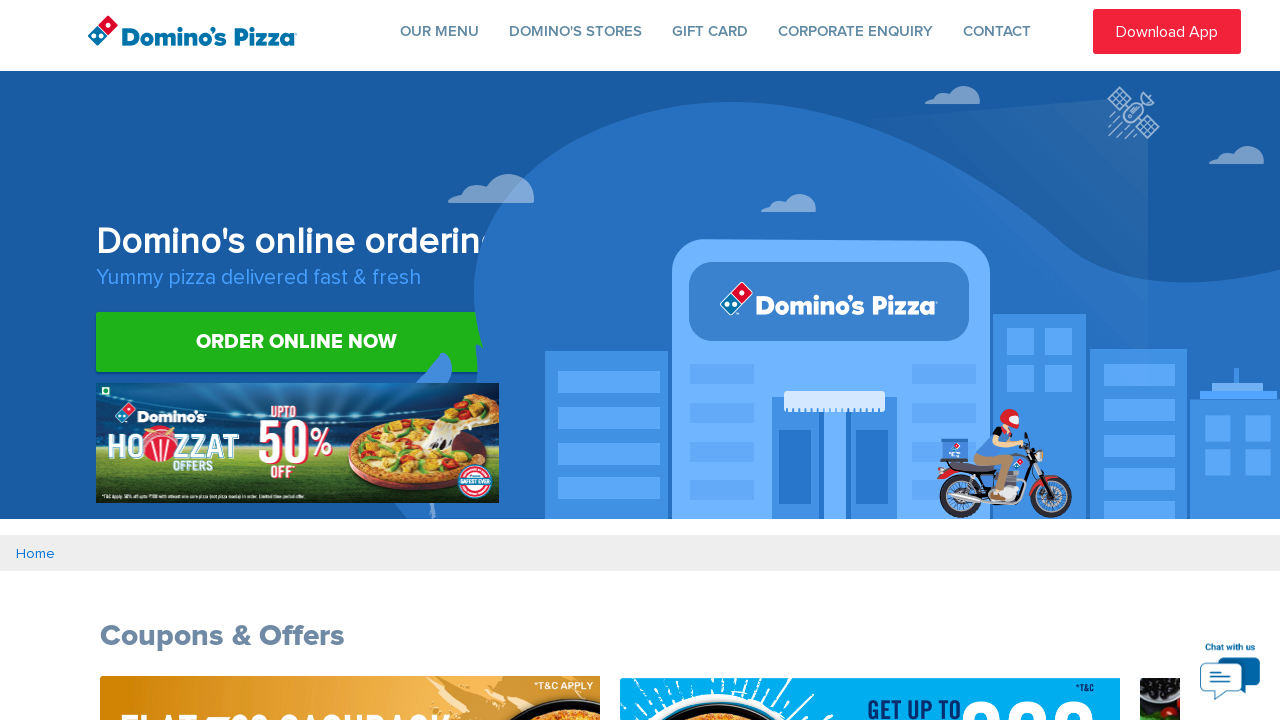

Navigated to Domino's India website
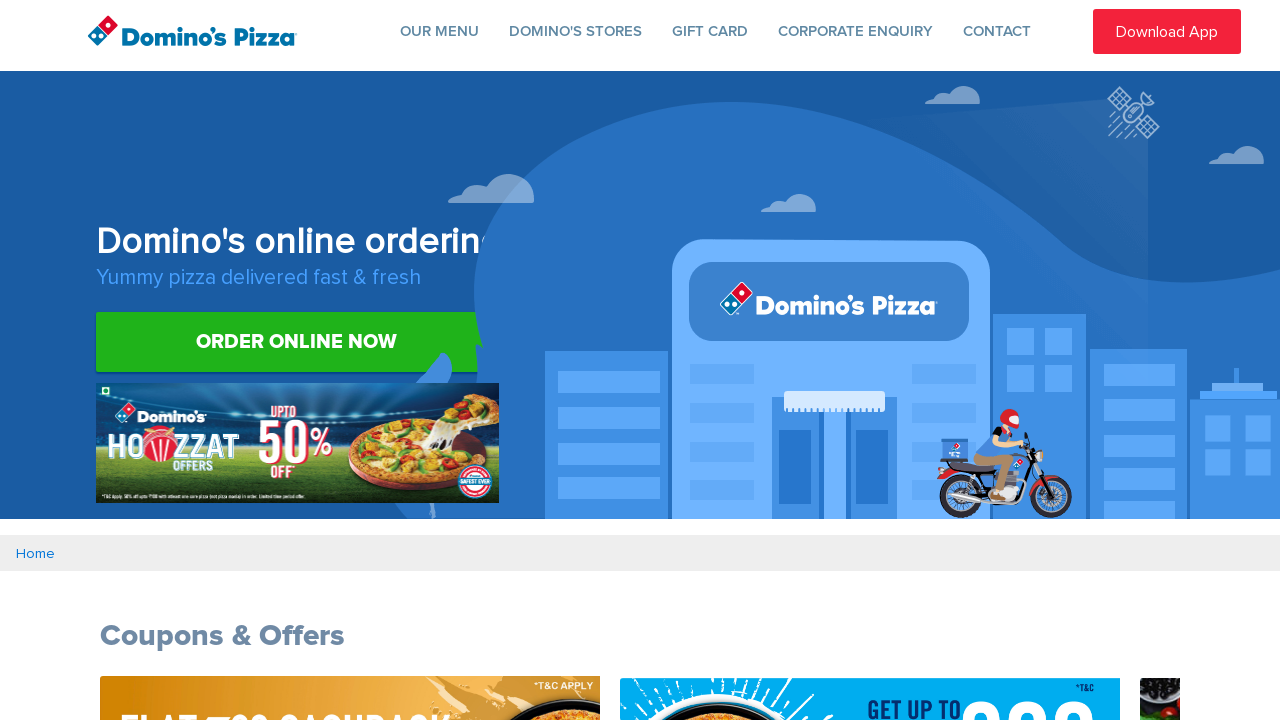

Waited for and verified 'Beverages' link element is present
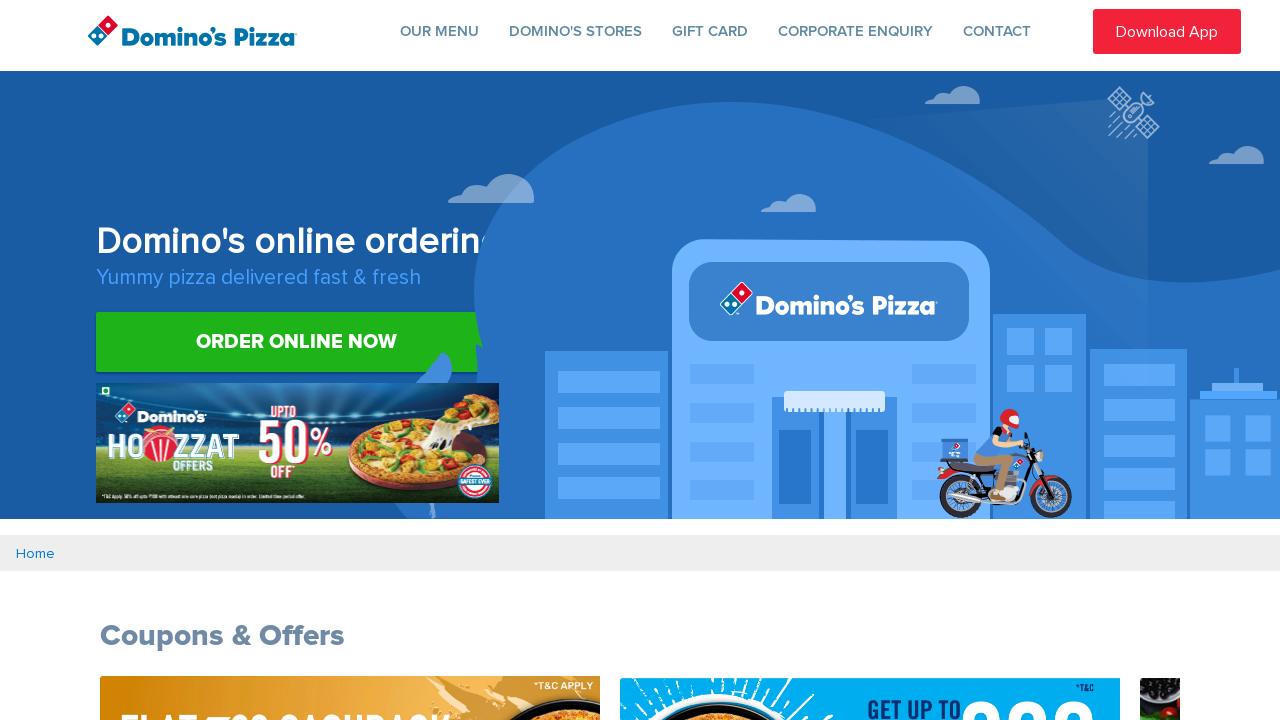

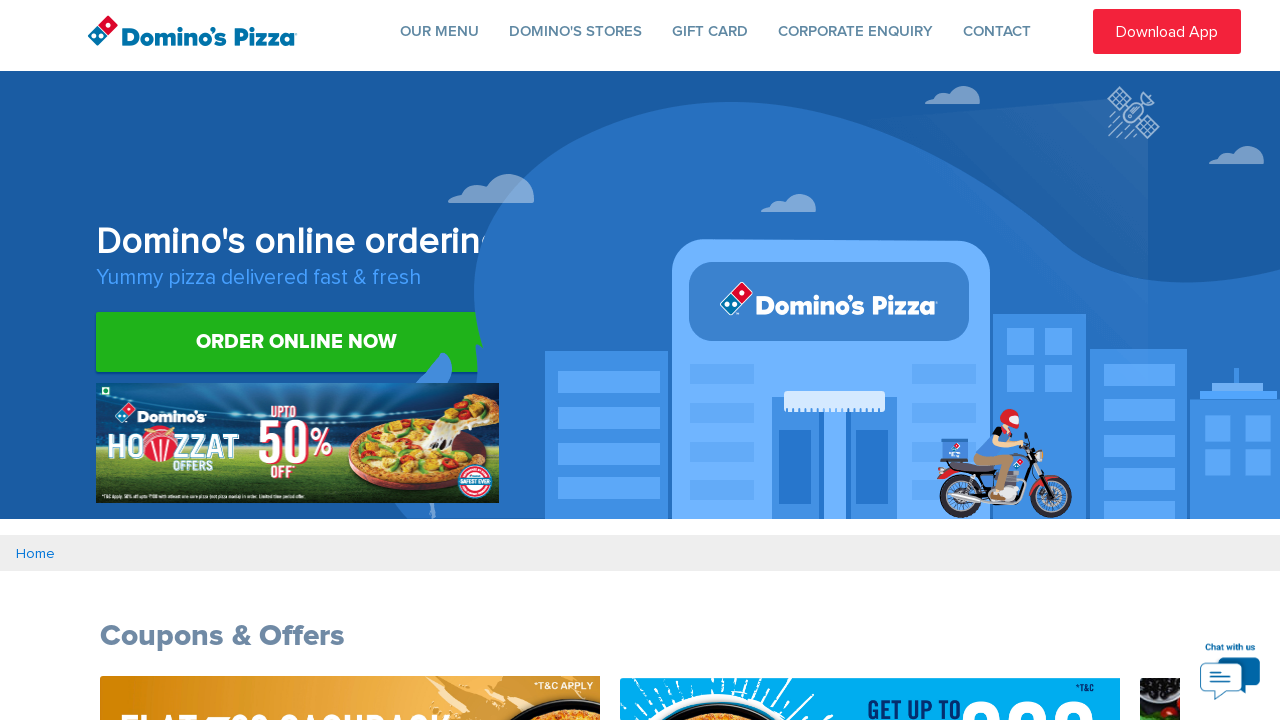